Tests keyboard input functionality by clicking on a name field, entering text, and clicking a button

Starting URL: https://formy-project.herokuapp.com/keypress

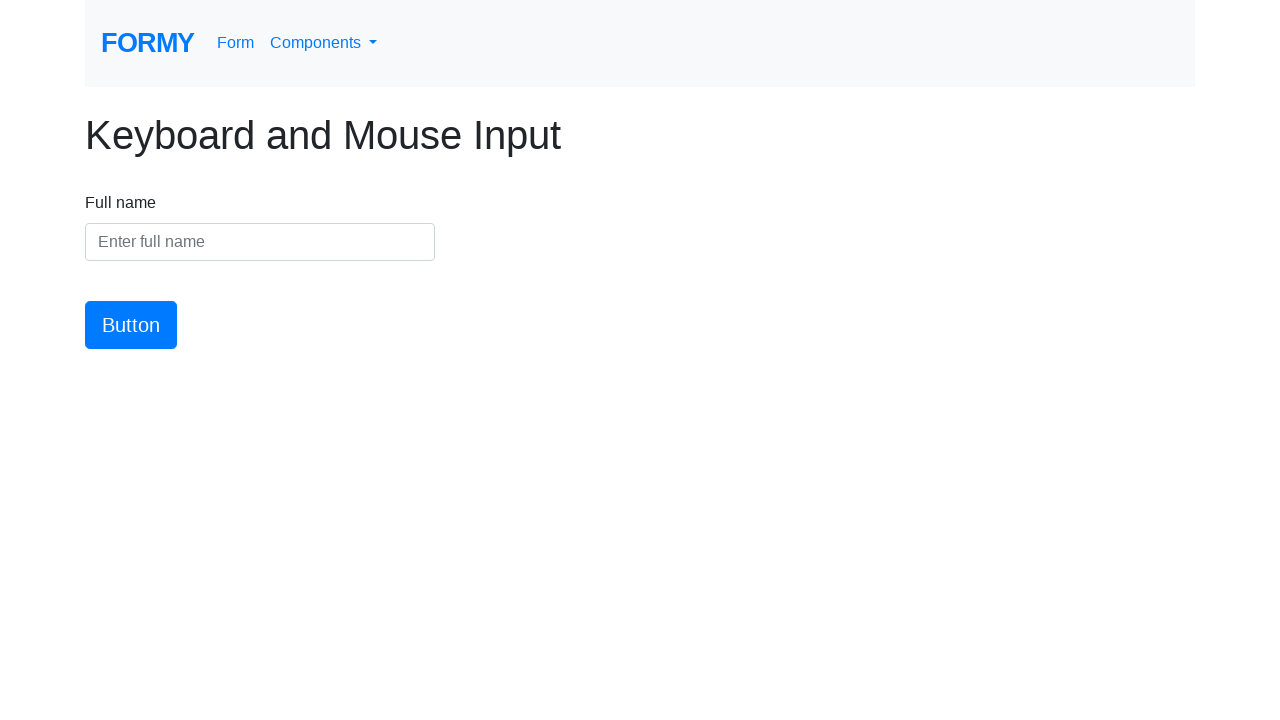

Clicked on the name field at (260, 242) on #name
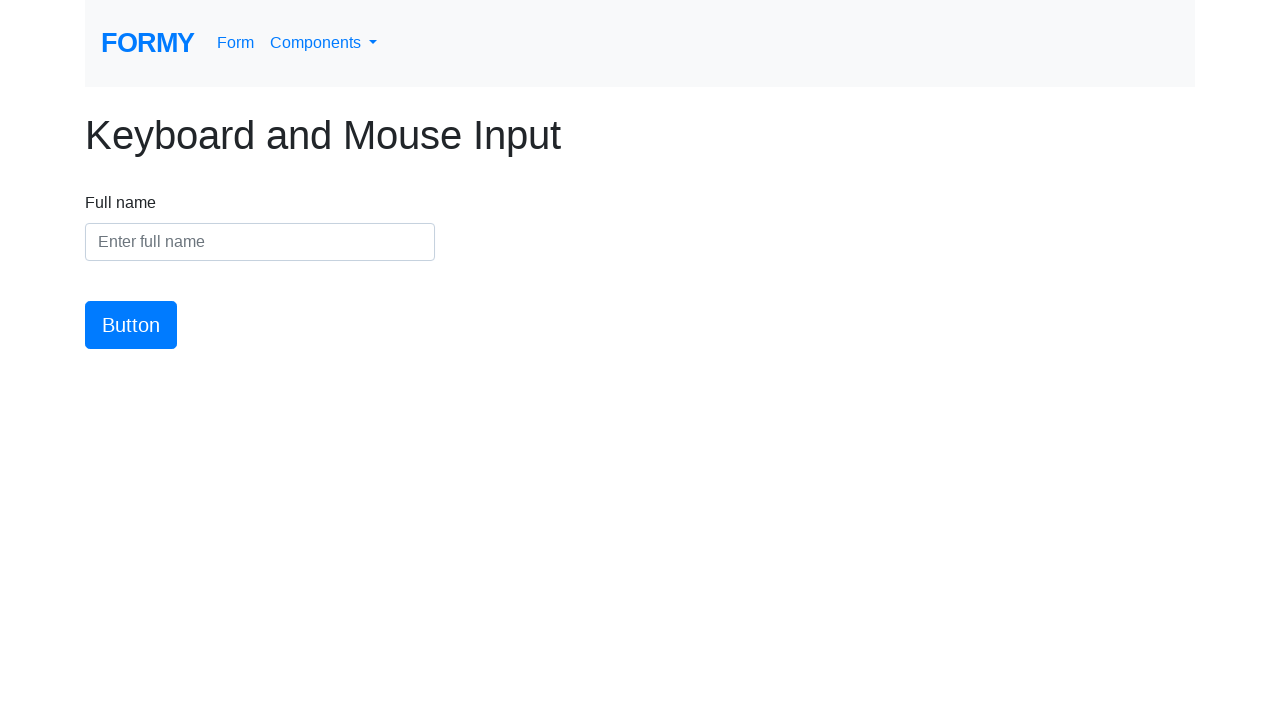

Entered 'Lamiya' into the name field on #name
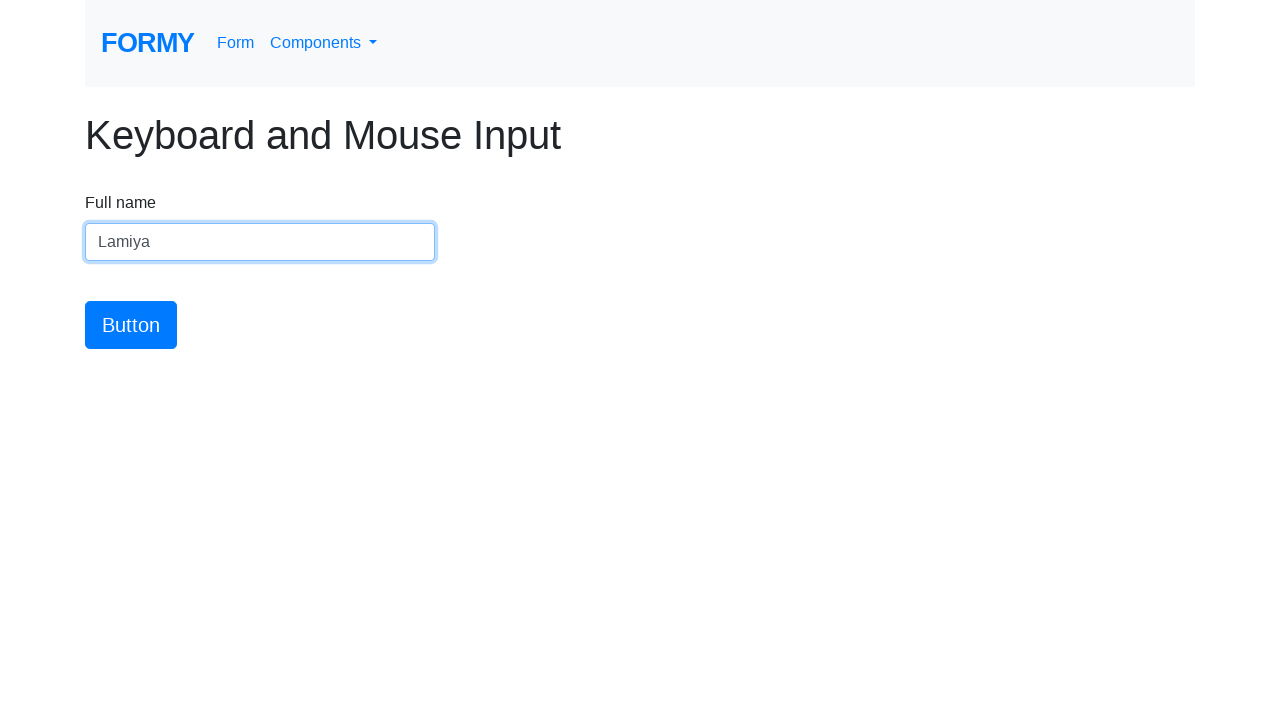

Clicked the submit button at (131, 325) on #button
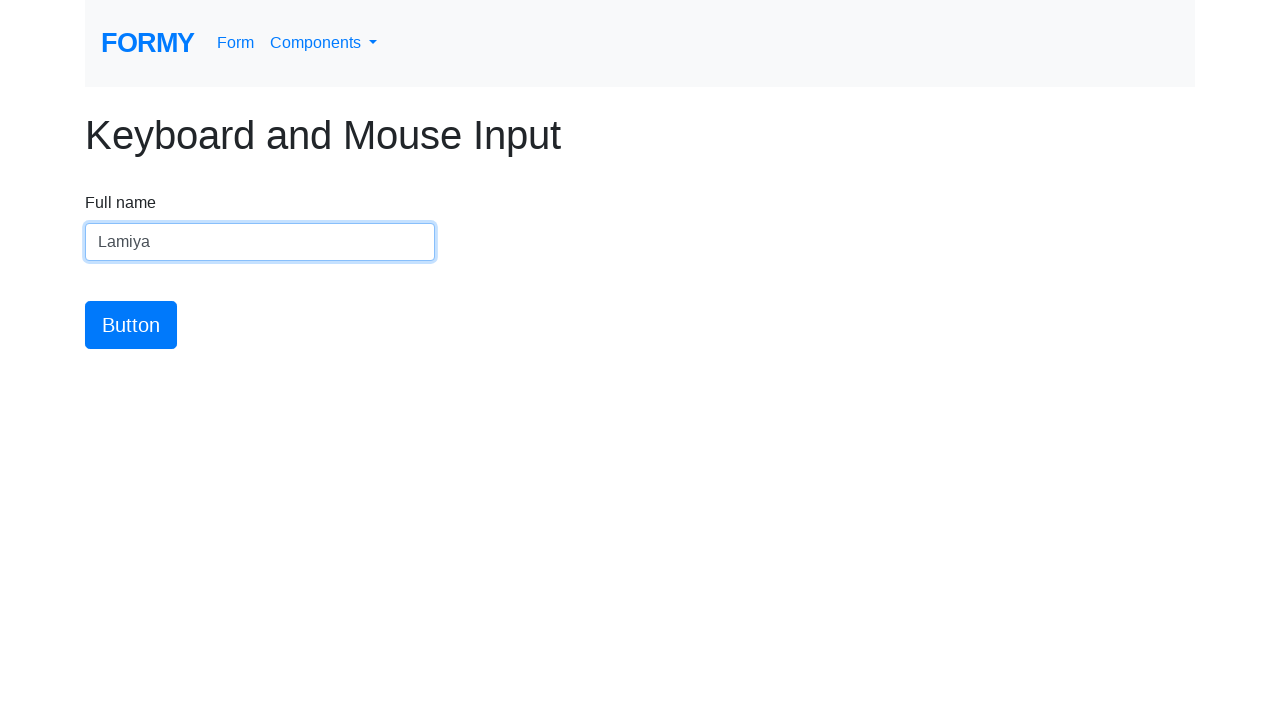

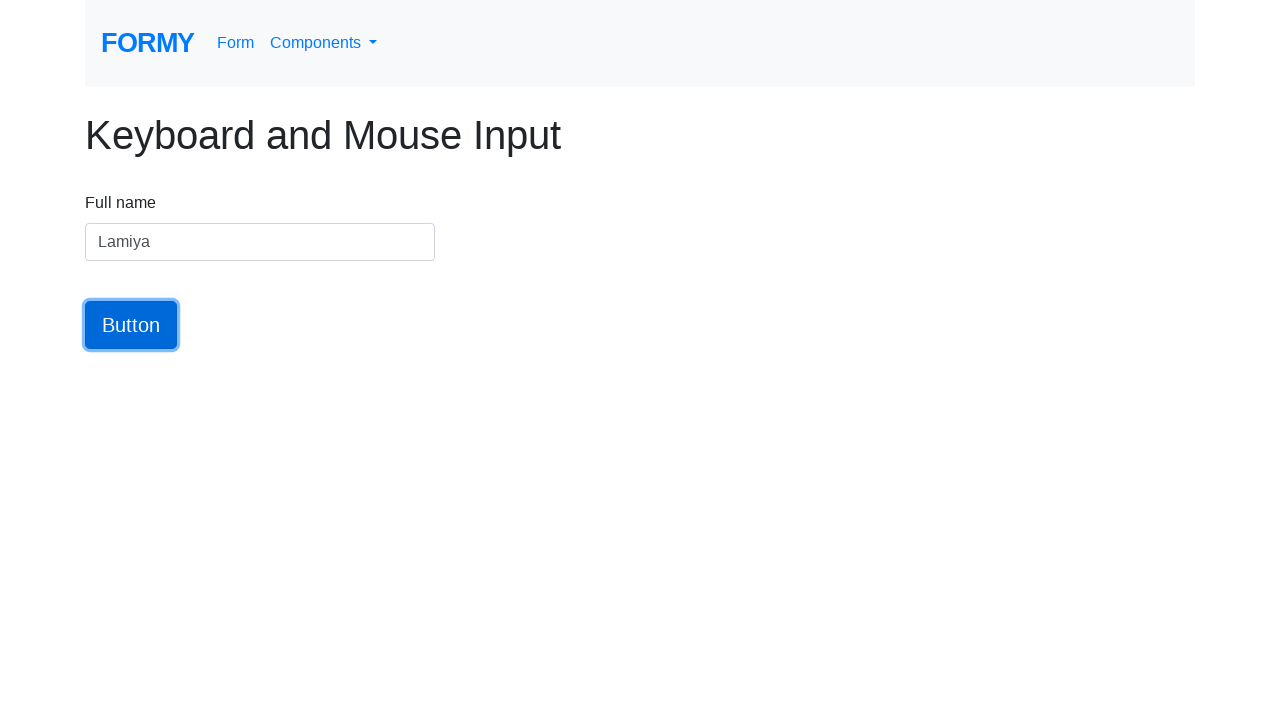